Demonstrates basic browser navigation functionality including navigating back, forward, refreshing the page, and maximizing the window on the Firefox website.

Starting URL: https://www.firefox.com/

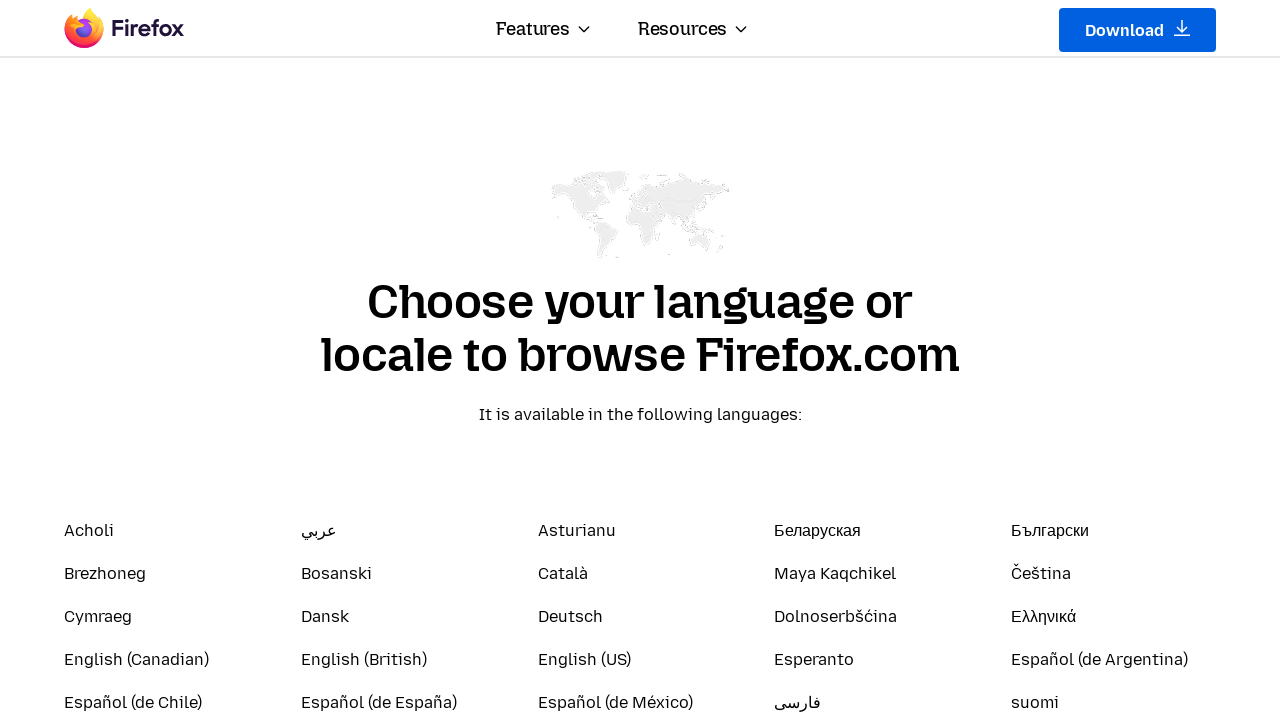

Navigated back to previous page
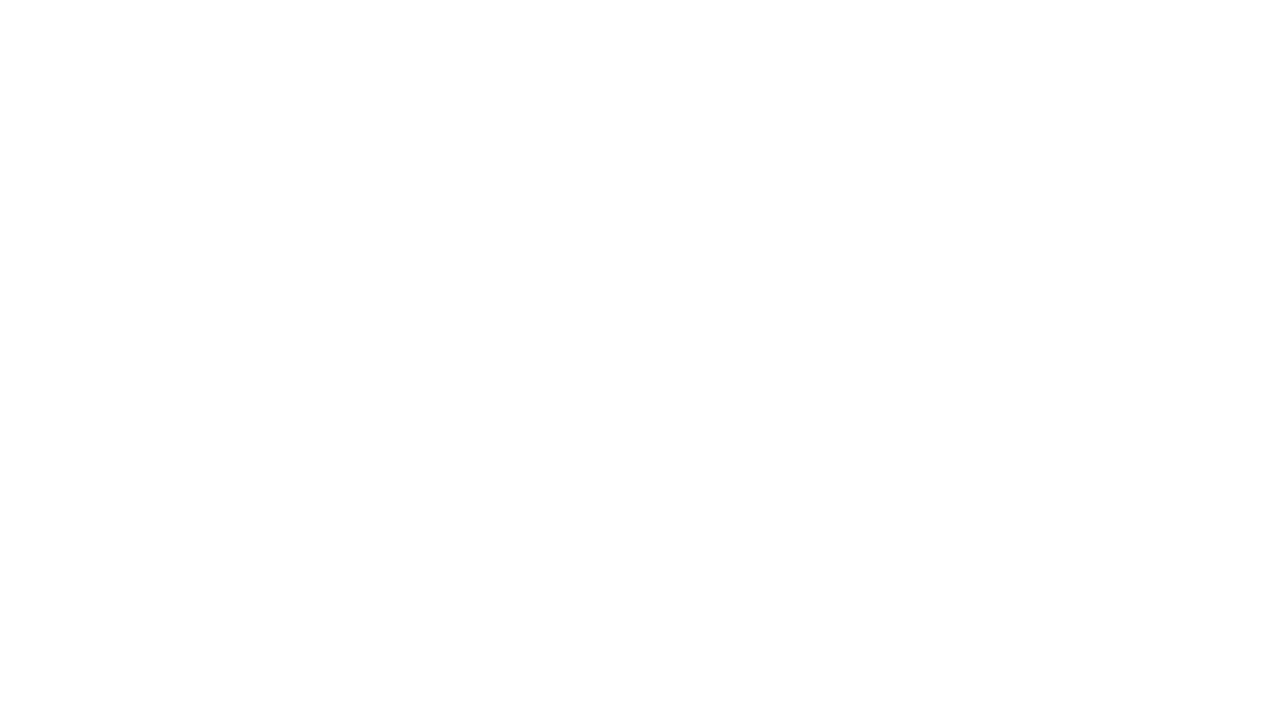

Navigated forward to Firefox page
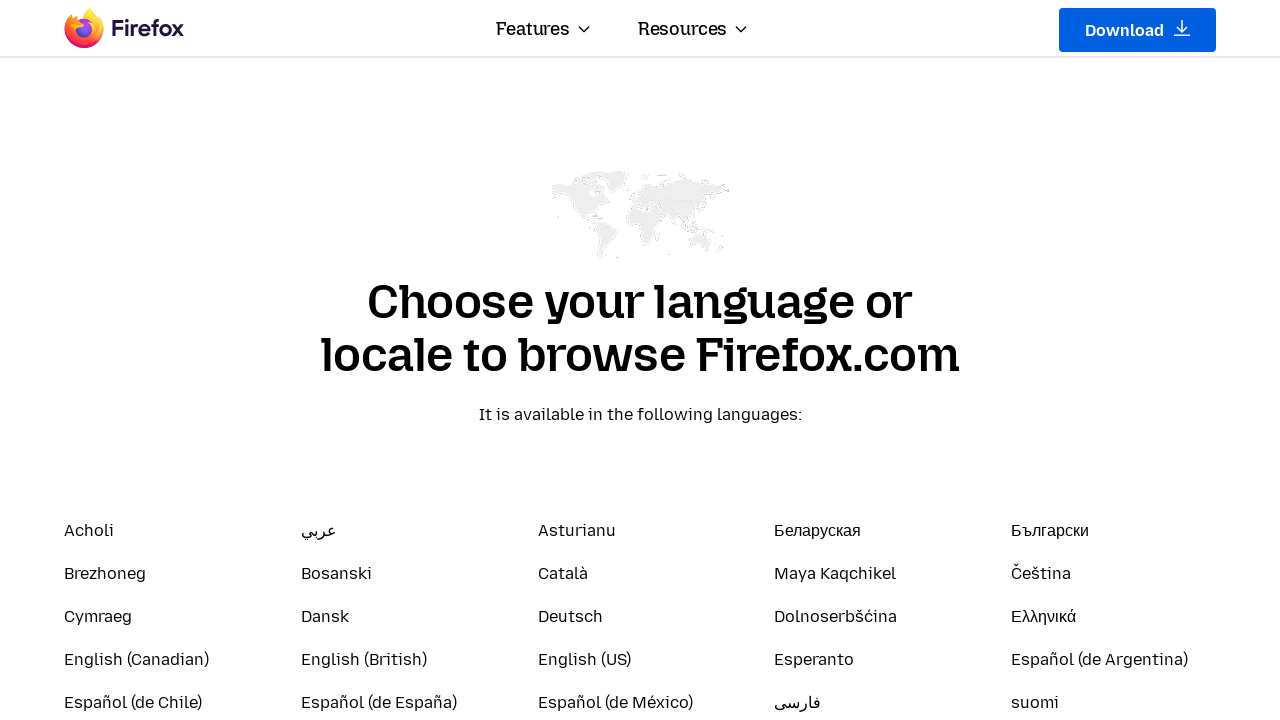

Attempted to navigate forward again with no forward history
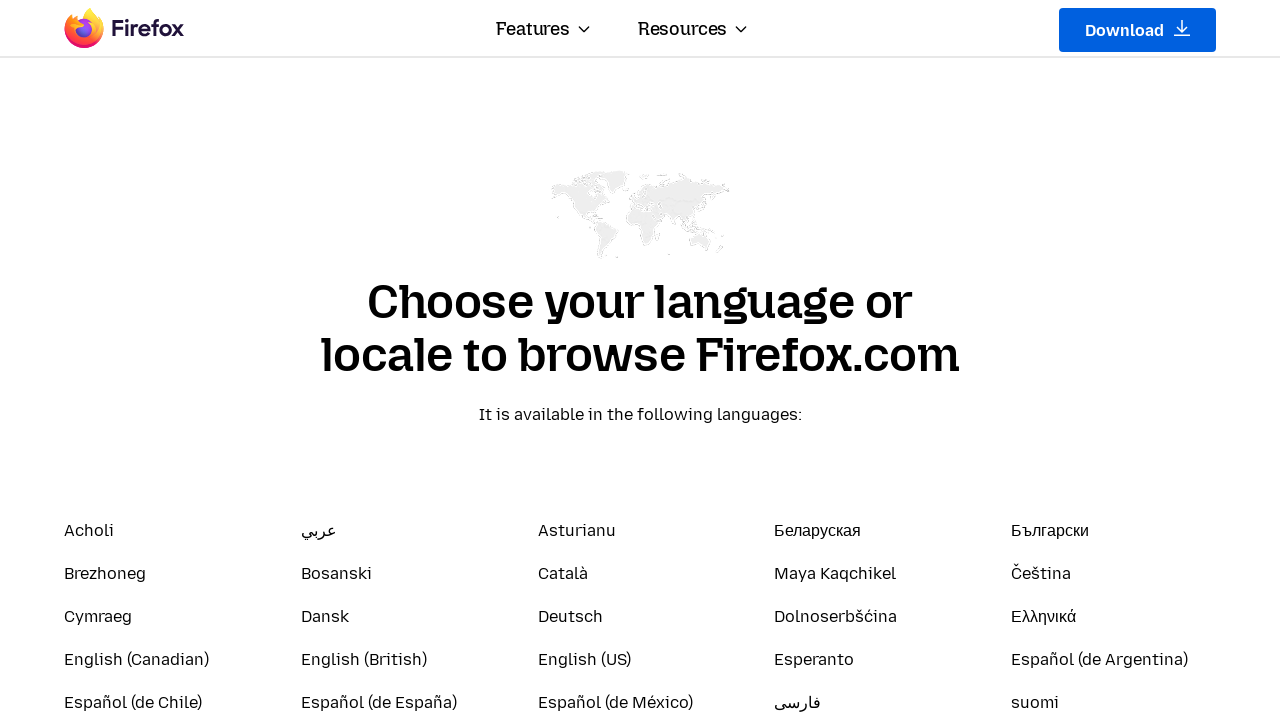

Refreshed the current page
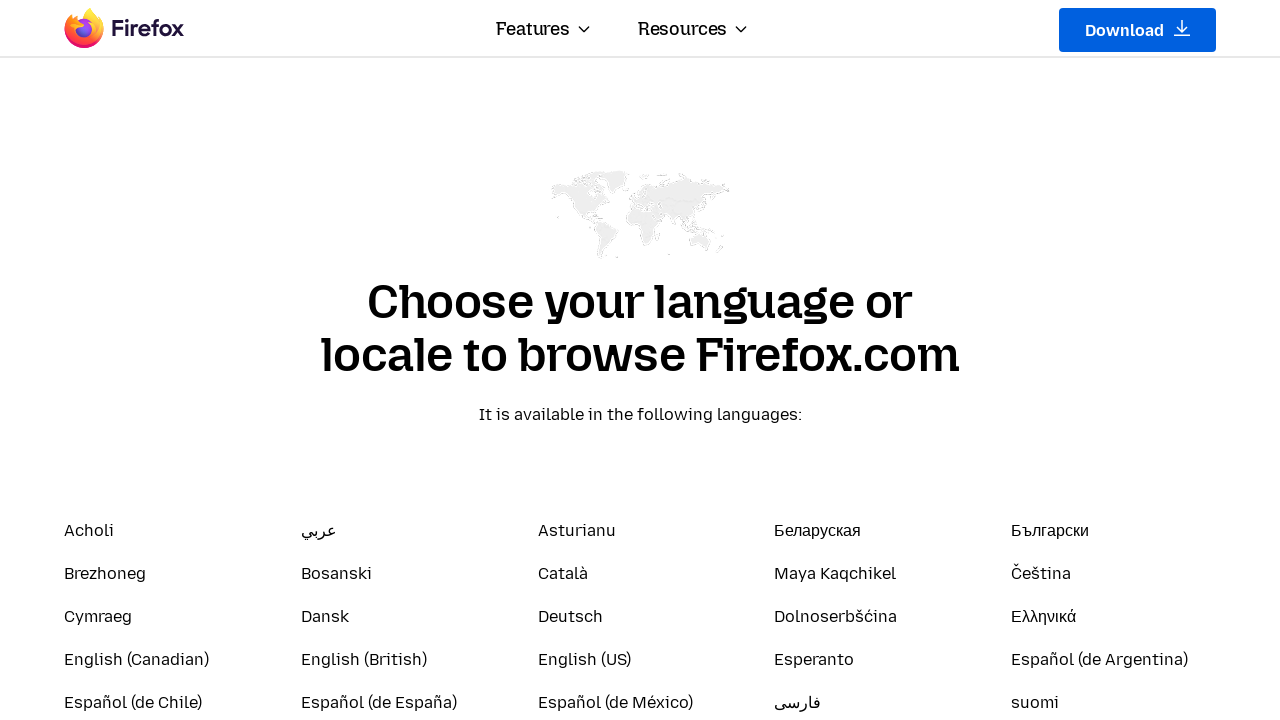

Retrieved and printed page title
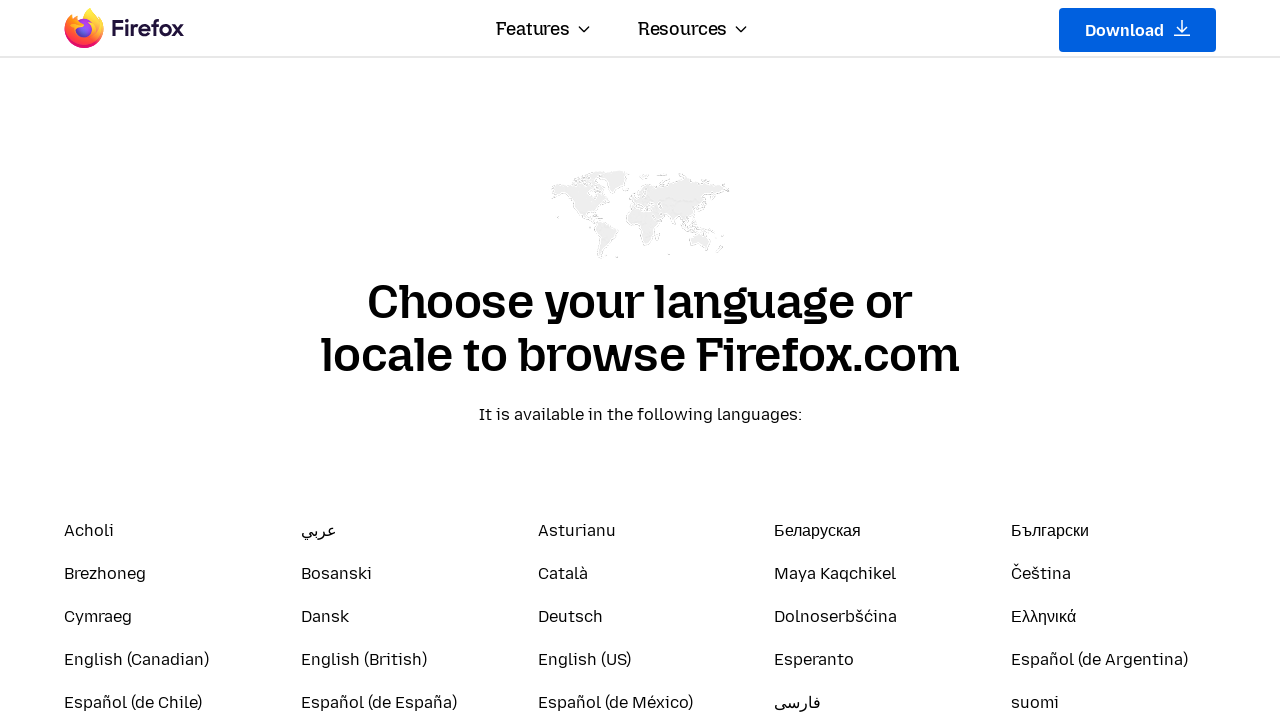

Retrieved and printed current URL
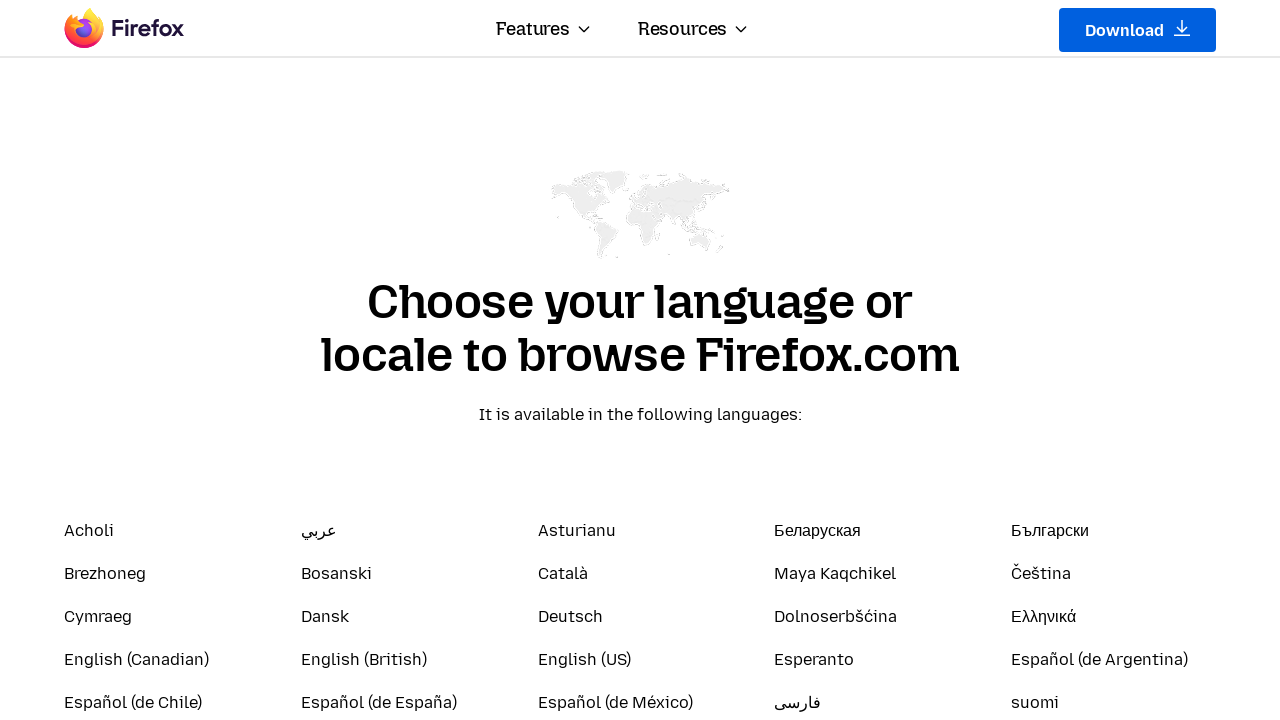

Set viewport size to 1920x1080 to maximize window
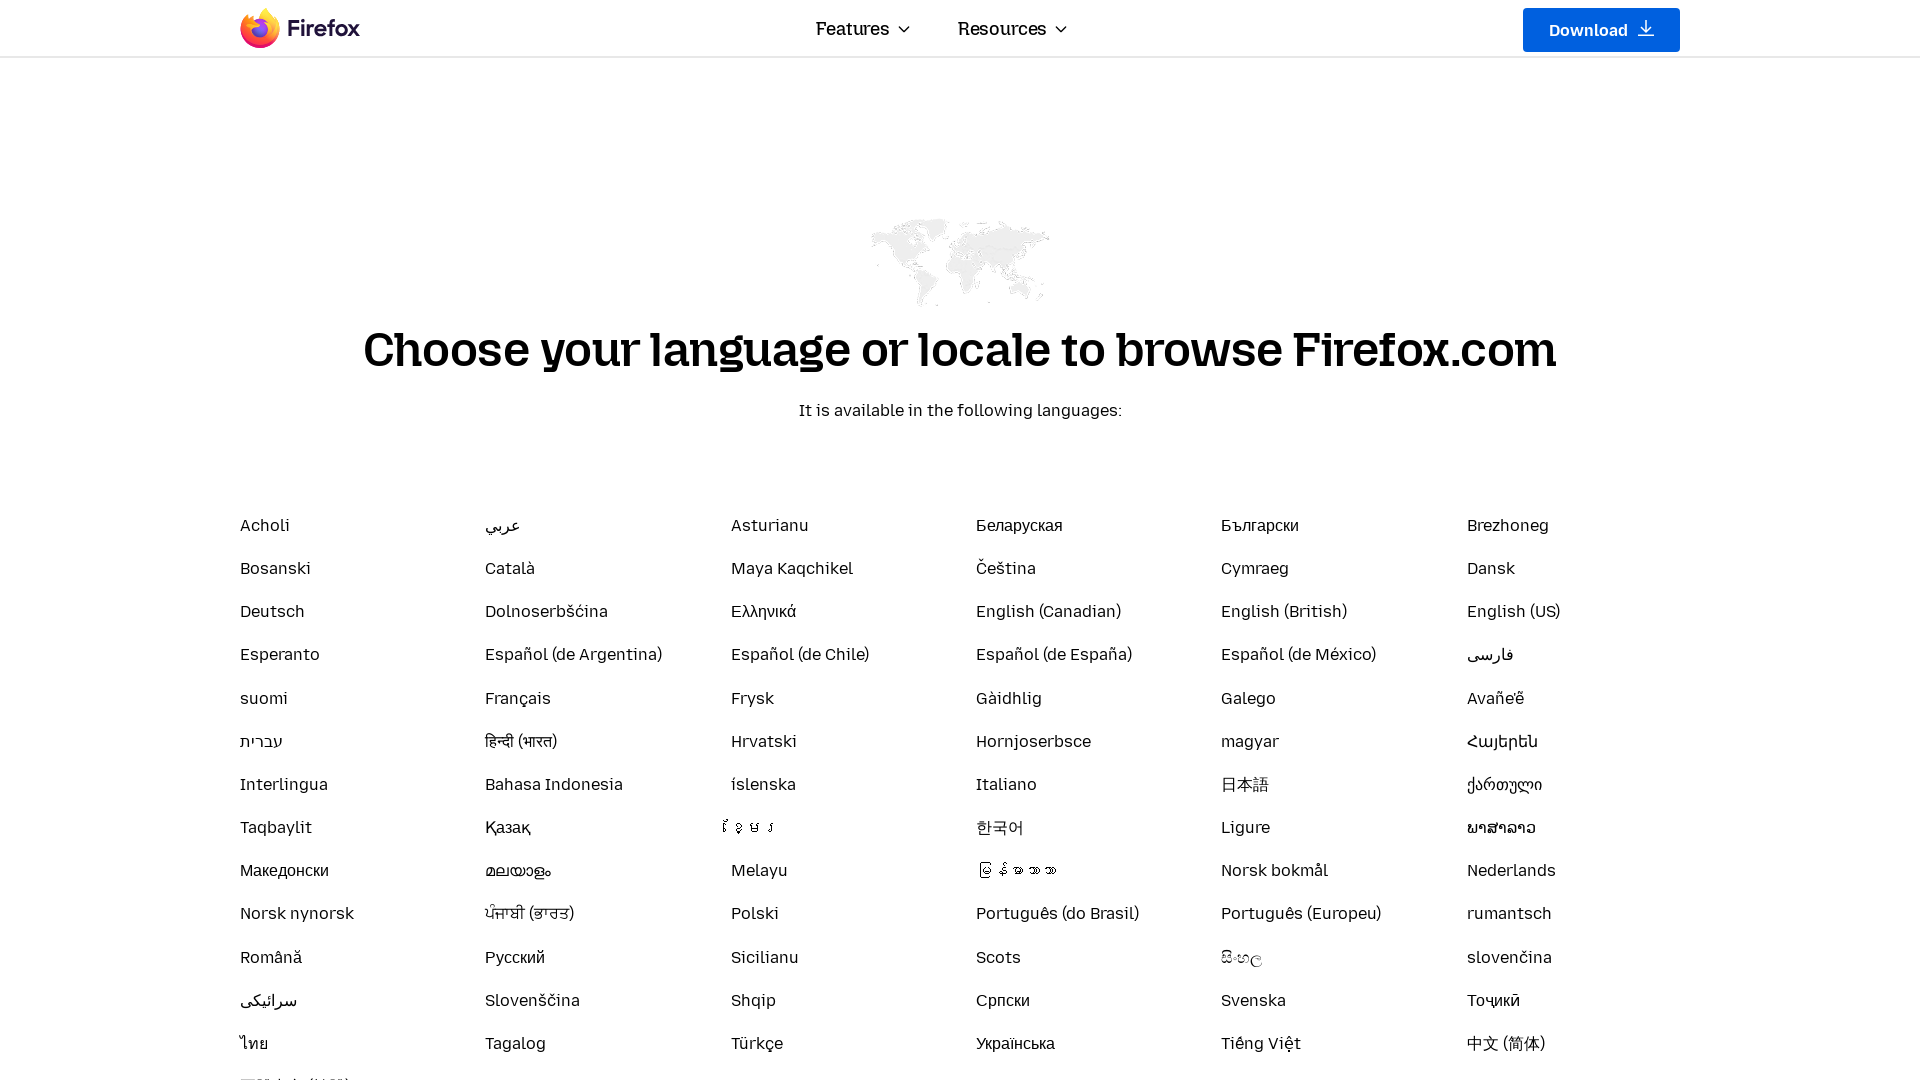

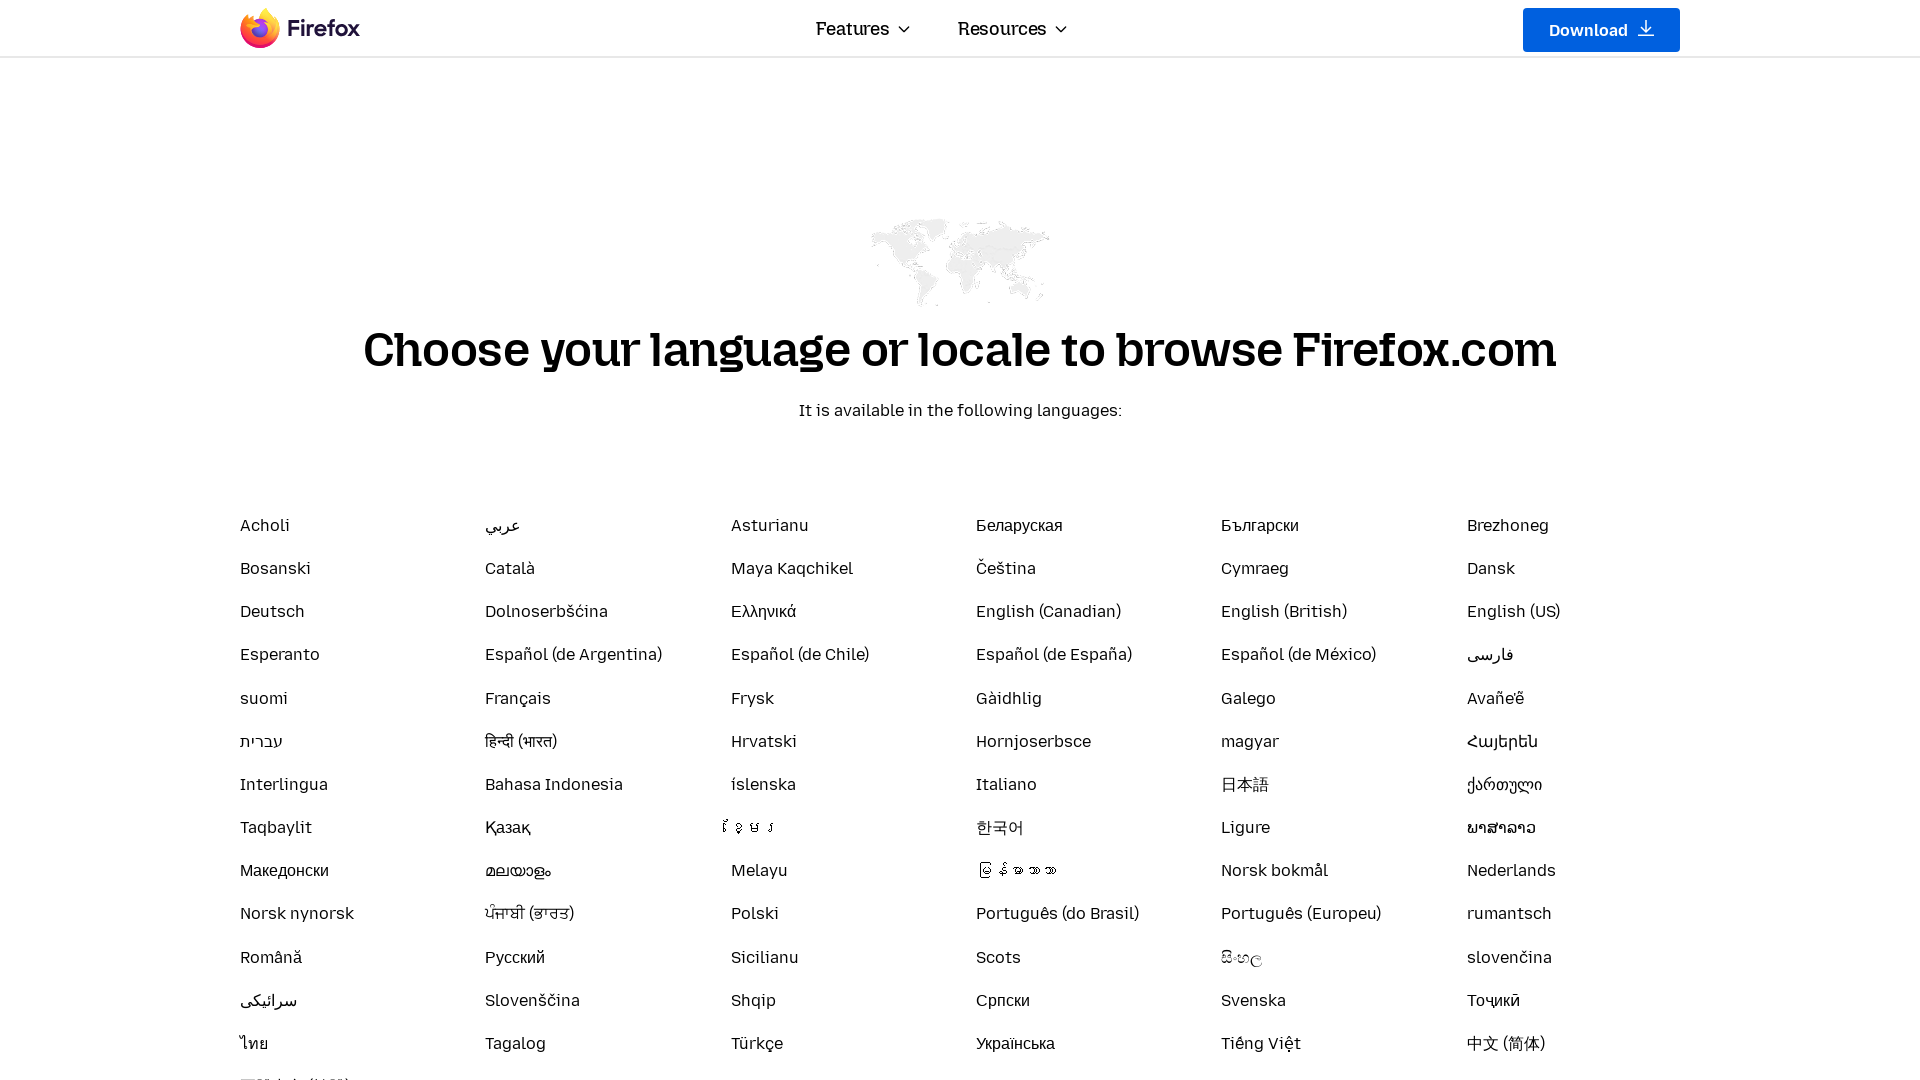